Tests basic browser automation by navigating to an automation practice website and verifying the page loads by checking the page title.

Starting URL: https://rahulshettyacademy.com/AutomationPractice/#

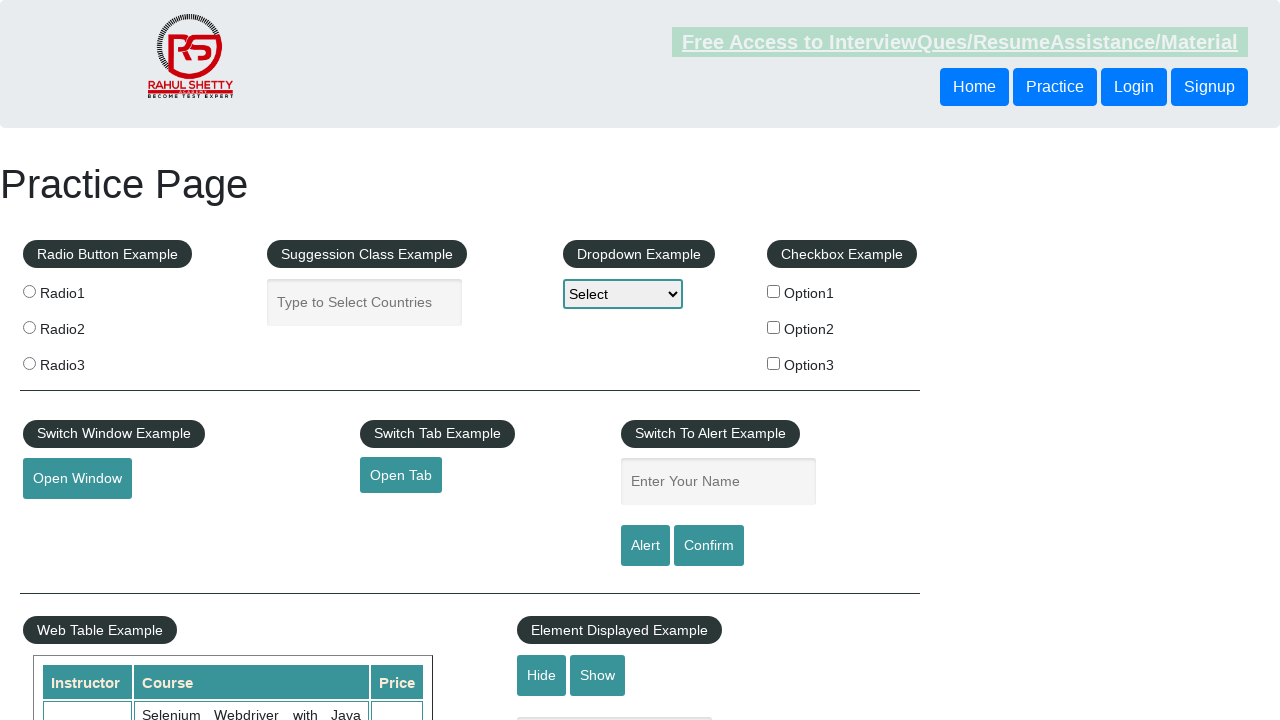

Waited for page to reach domcontentloaded state
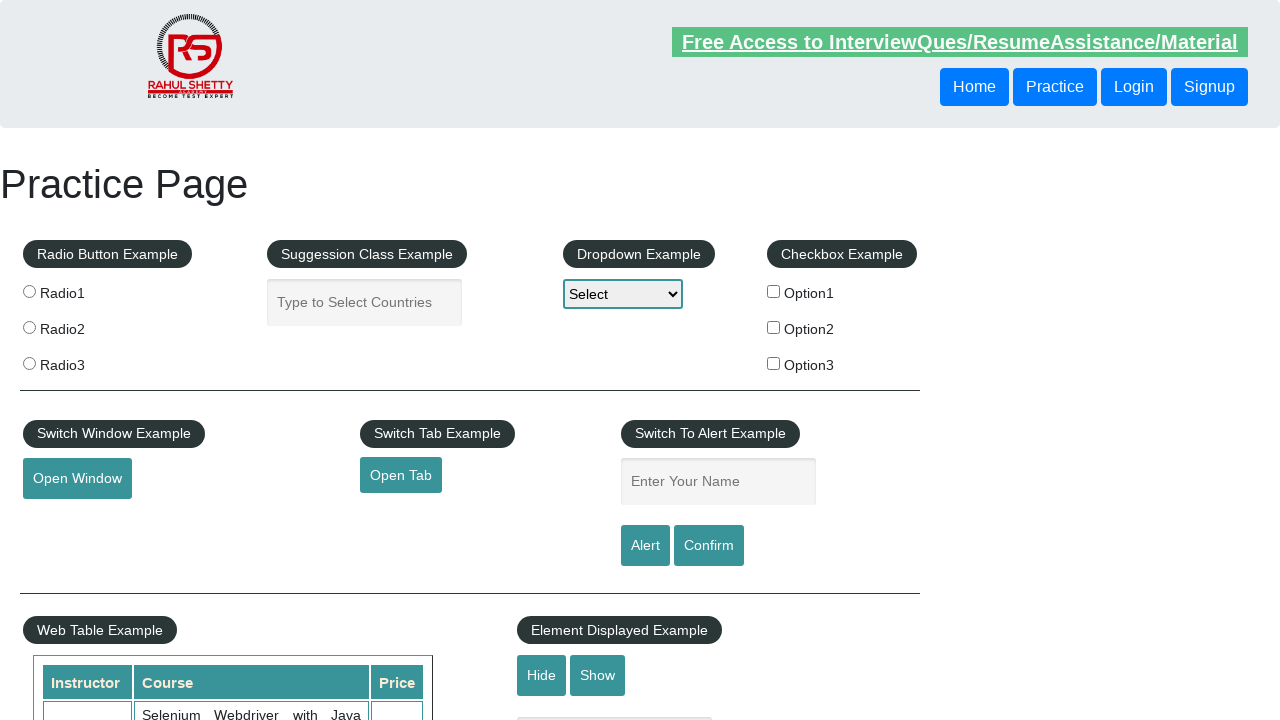

Retrieved page title
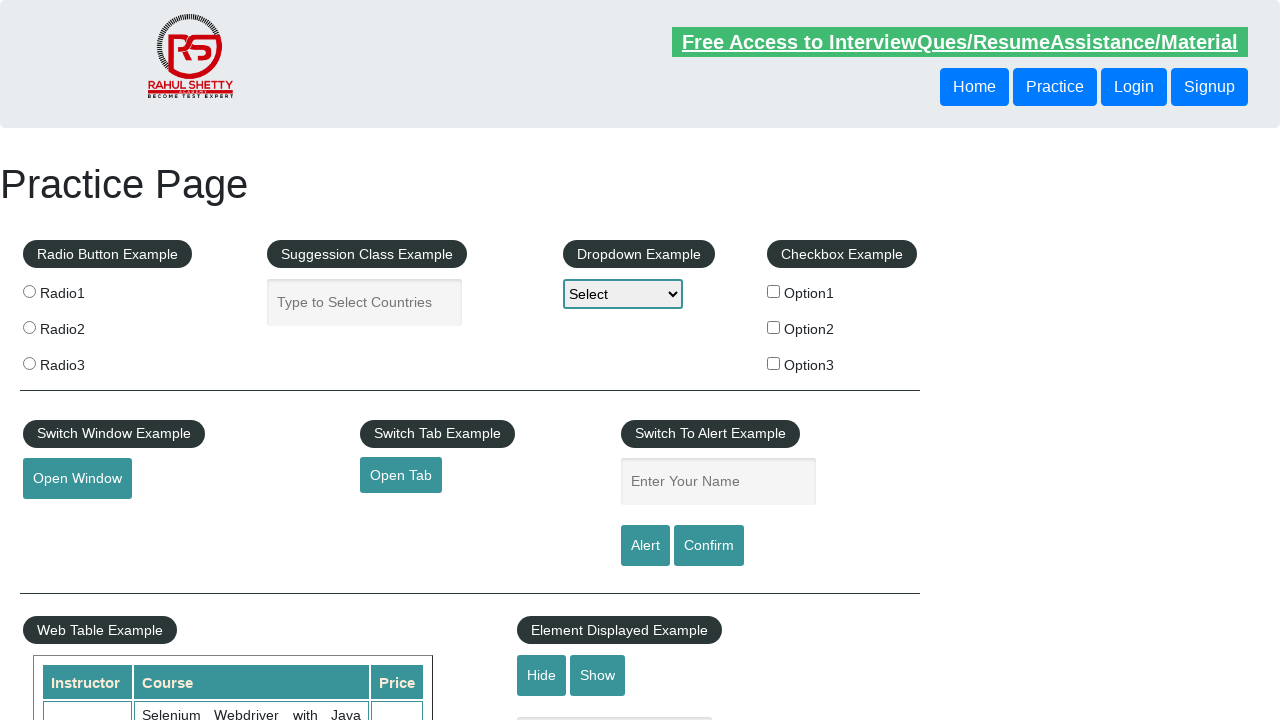

Verified page title is not empty
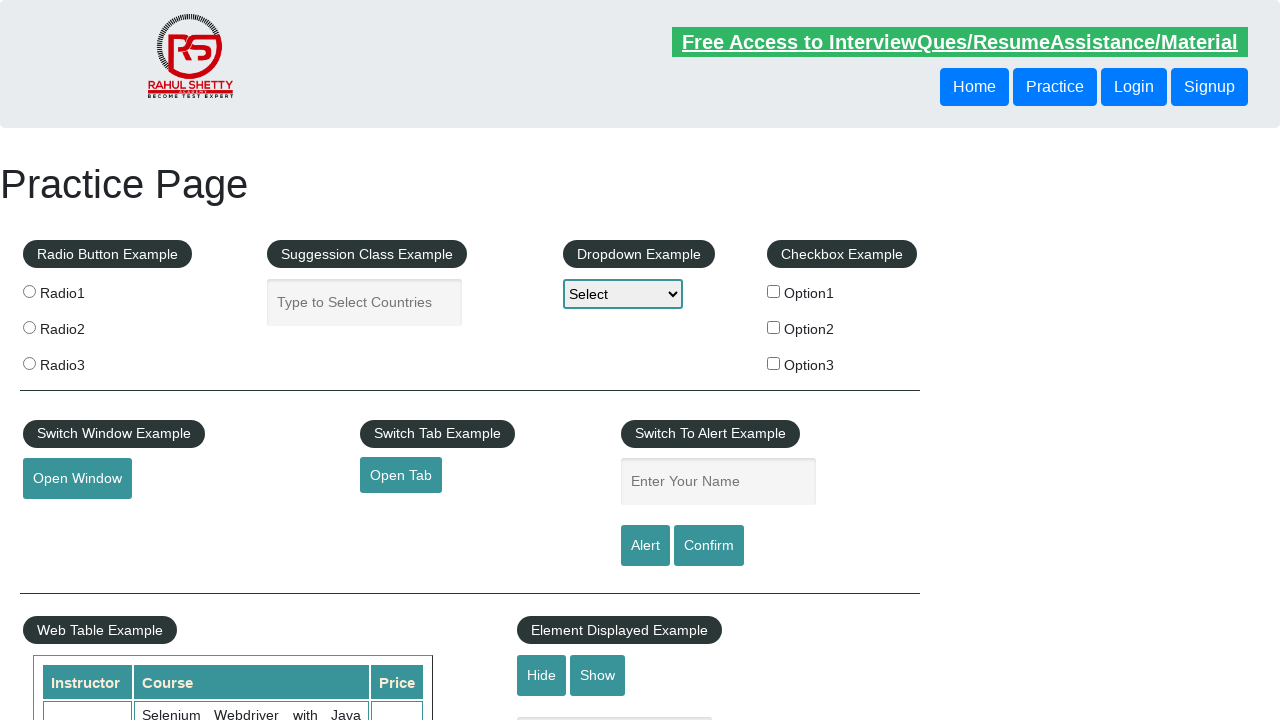

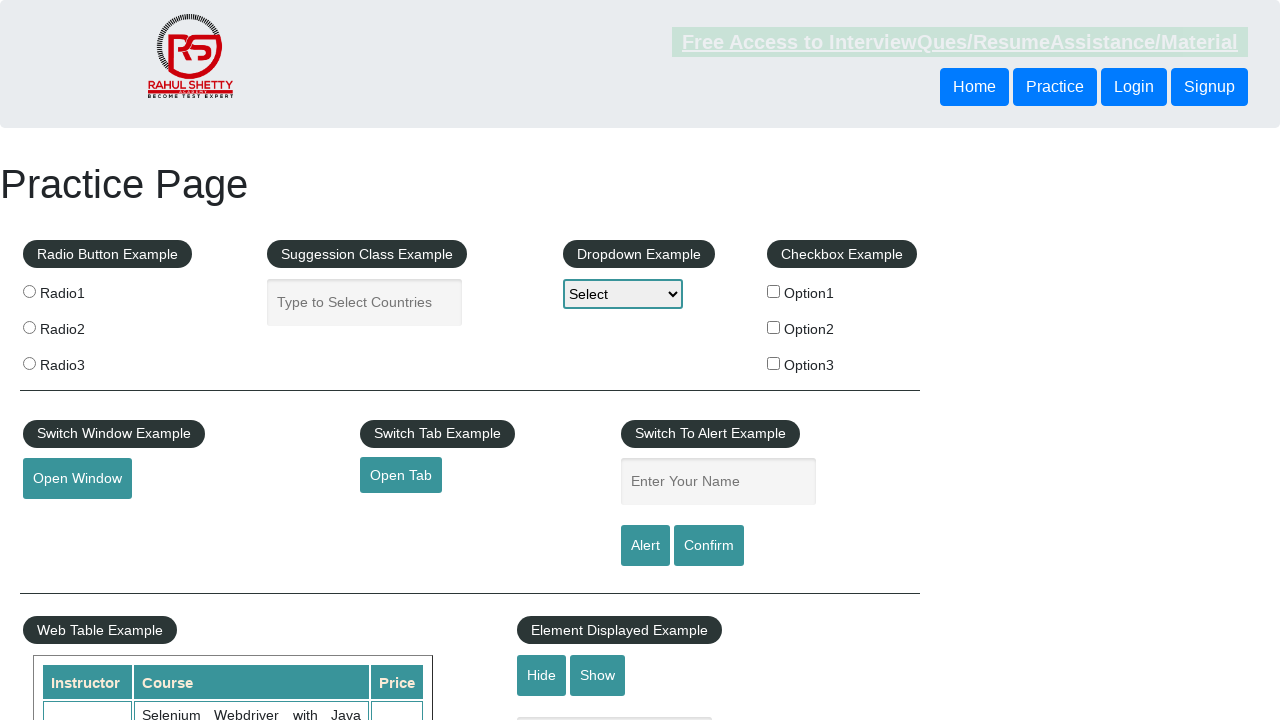